Tests drag and drop functionality by dragging an element from one location and dropping it to another target element

Starting URL: https://selenium08.blogspot.com/2020/01/drag-drop.html

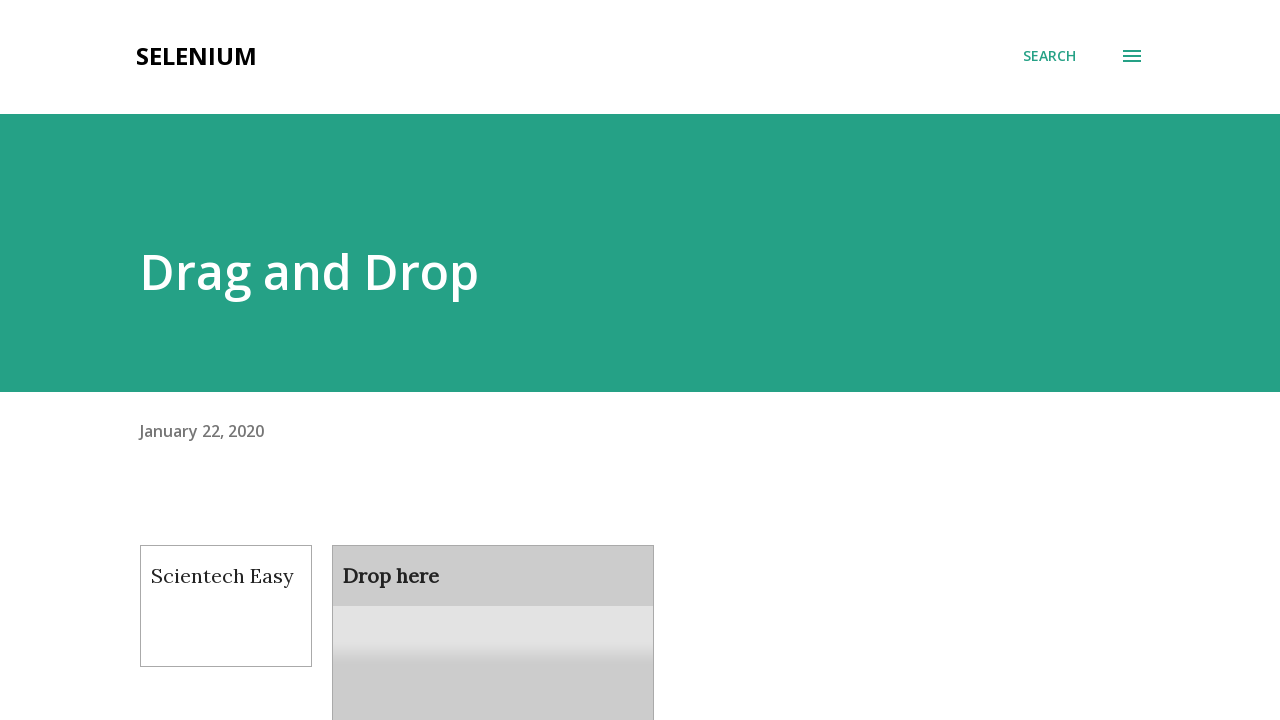

Located the draggable element with id 'draggable'
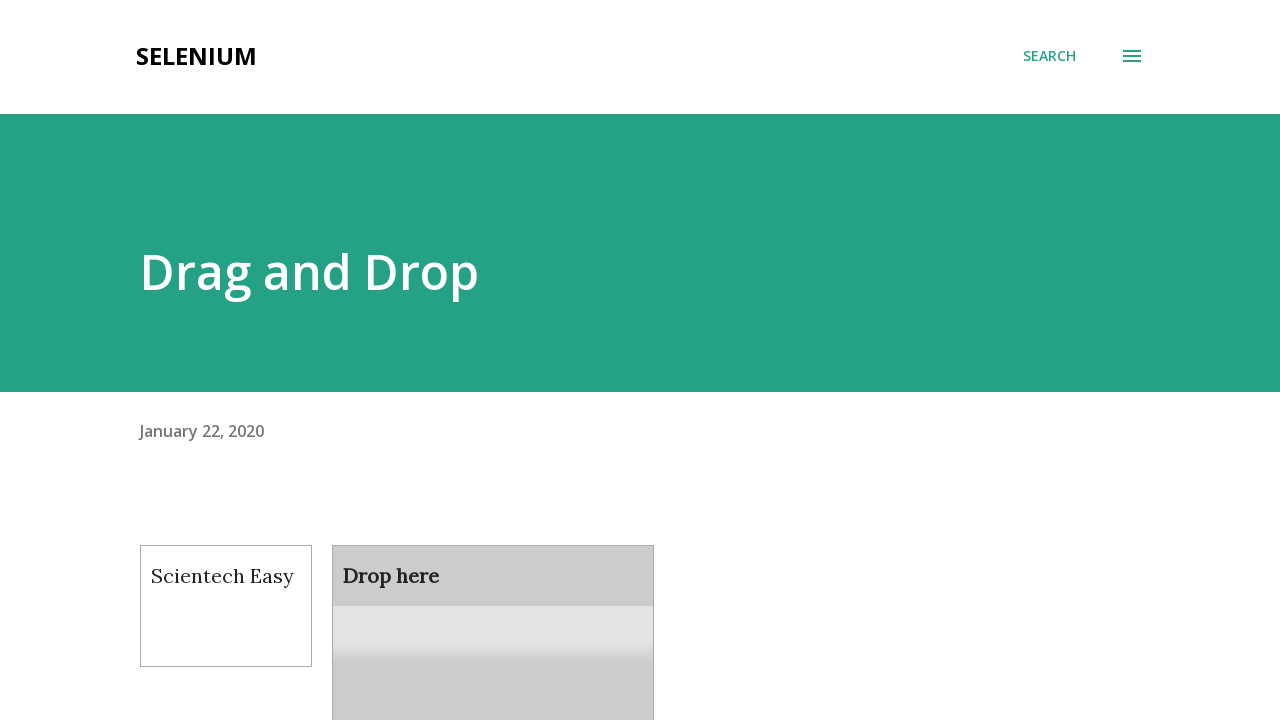

Located the droppable target element with id 'droppable'
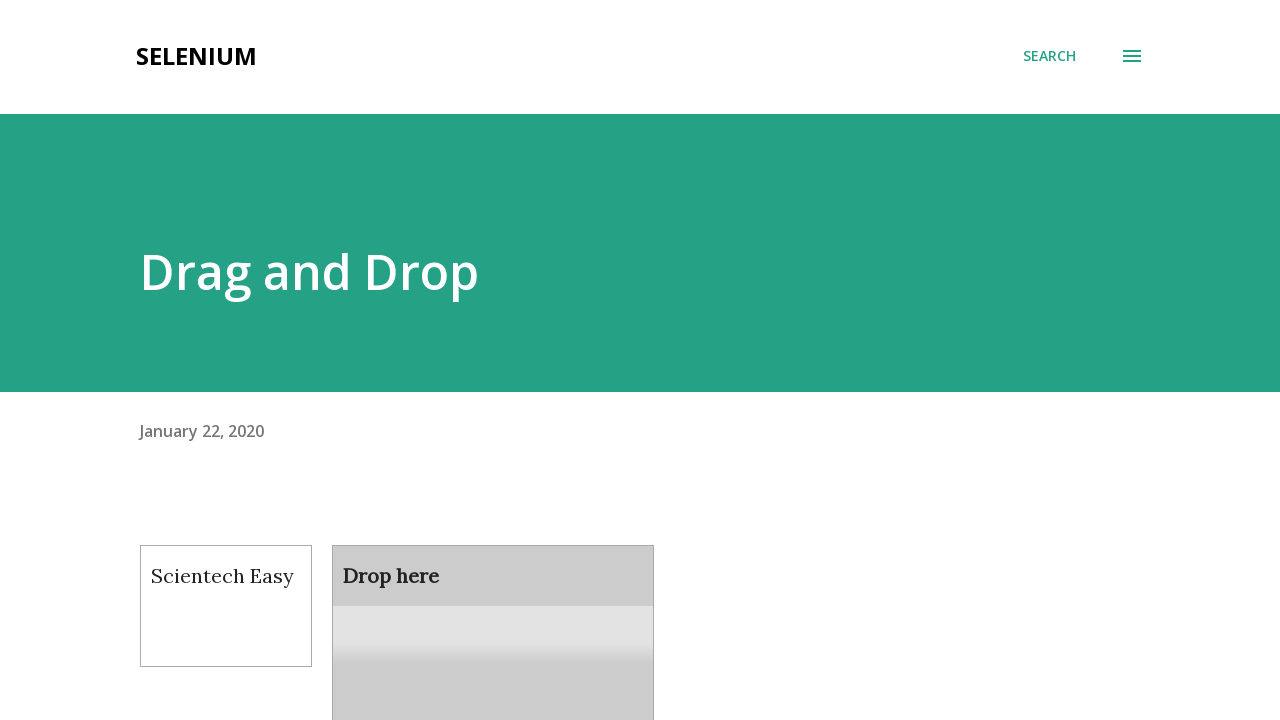

Dragged element from source to droppable target at (493, 609)
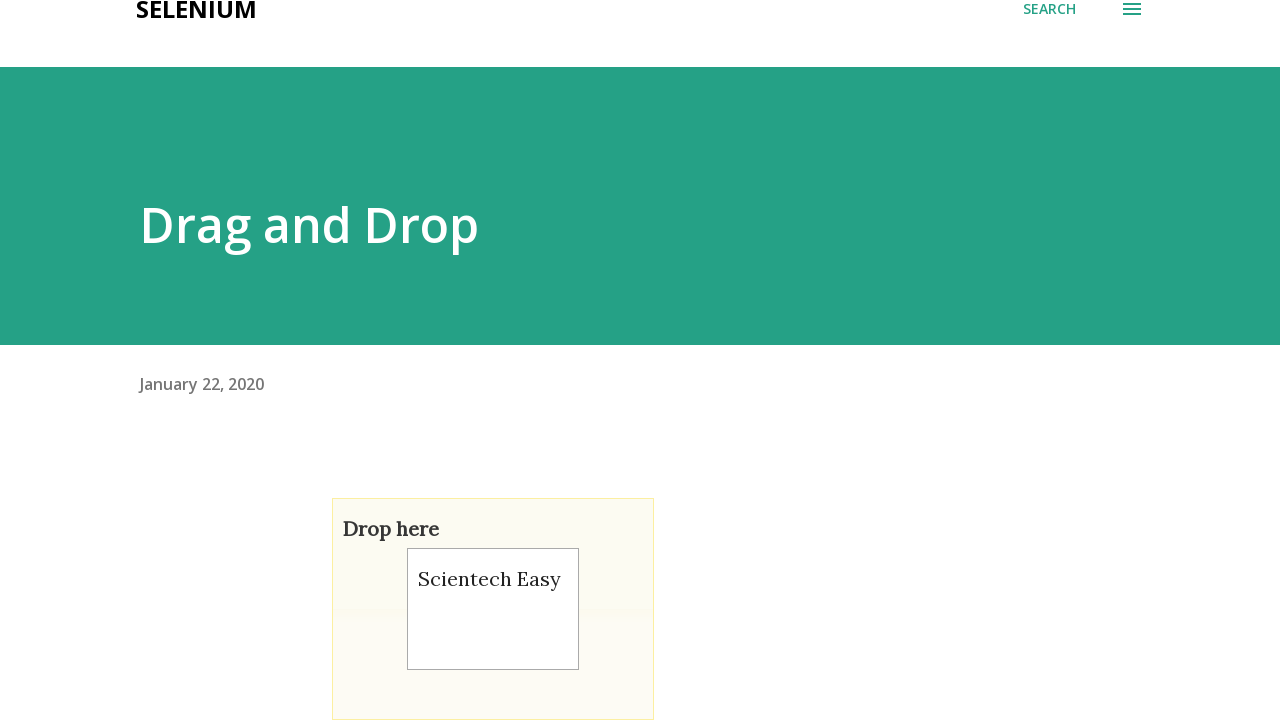

Waited 3 seconds for drag and drop action to complete
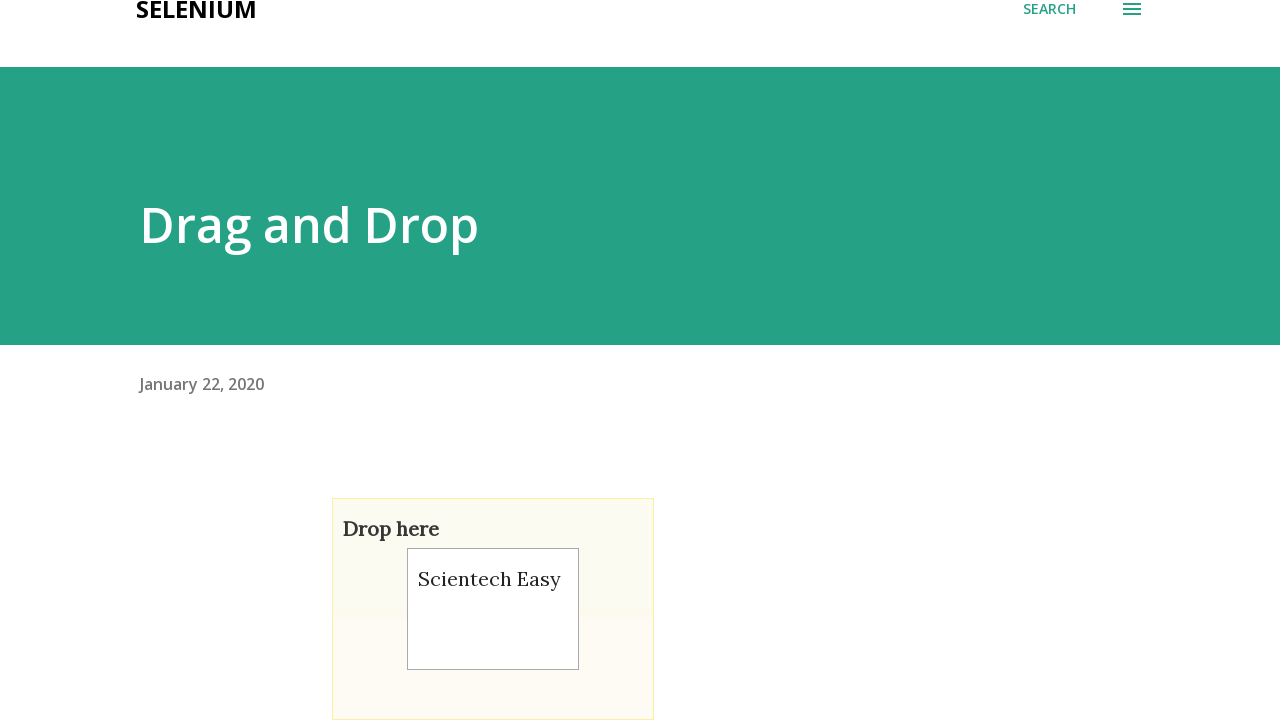

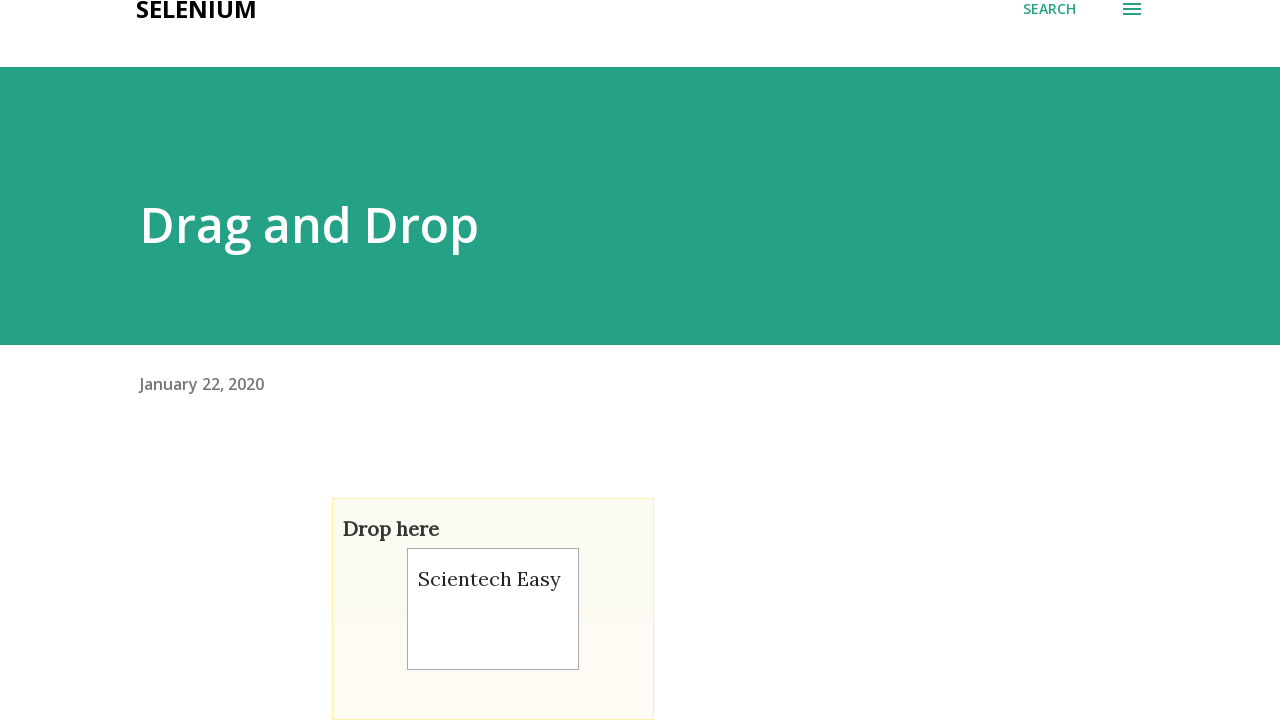